Tests getting various attributes from web elements on two different pages - first from a radio button, then navigates to a different page to get attributes from a button element

Starting URL: https://practice.cydeo.com/radio_buttons

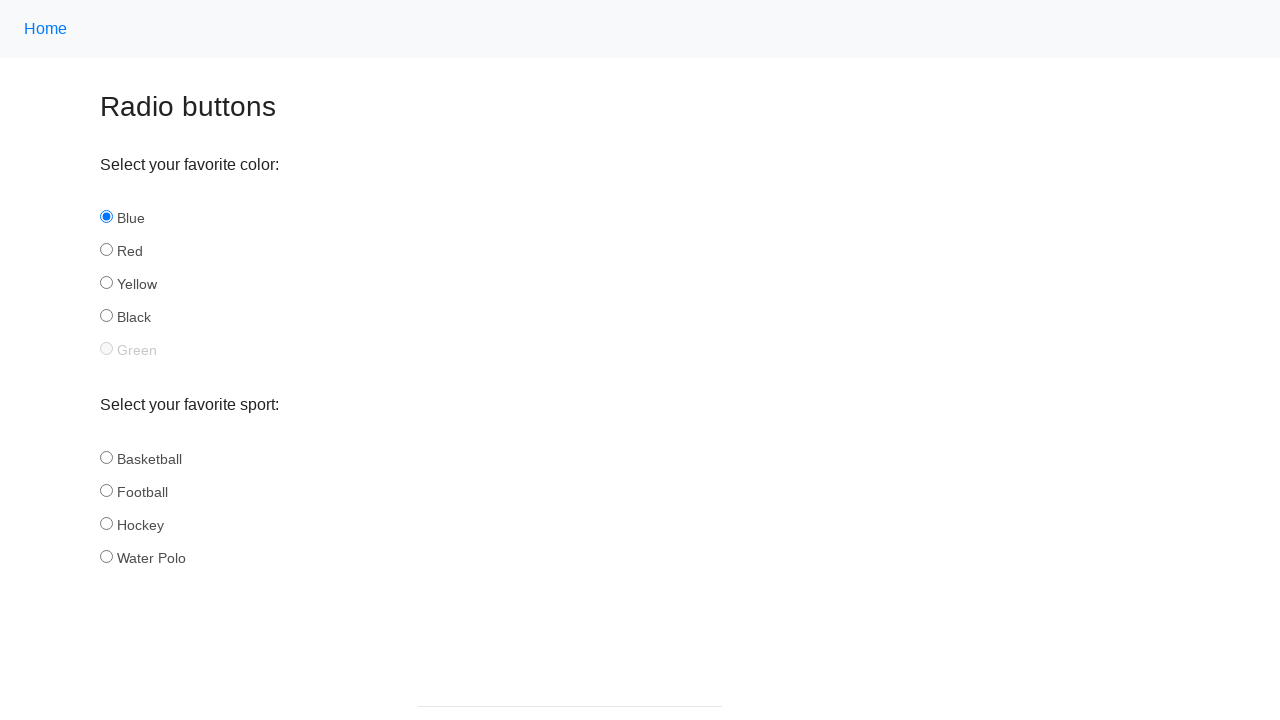

Located the blue radio button element
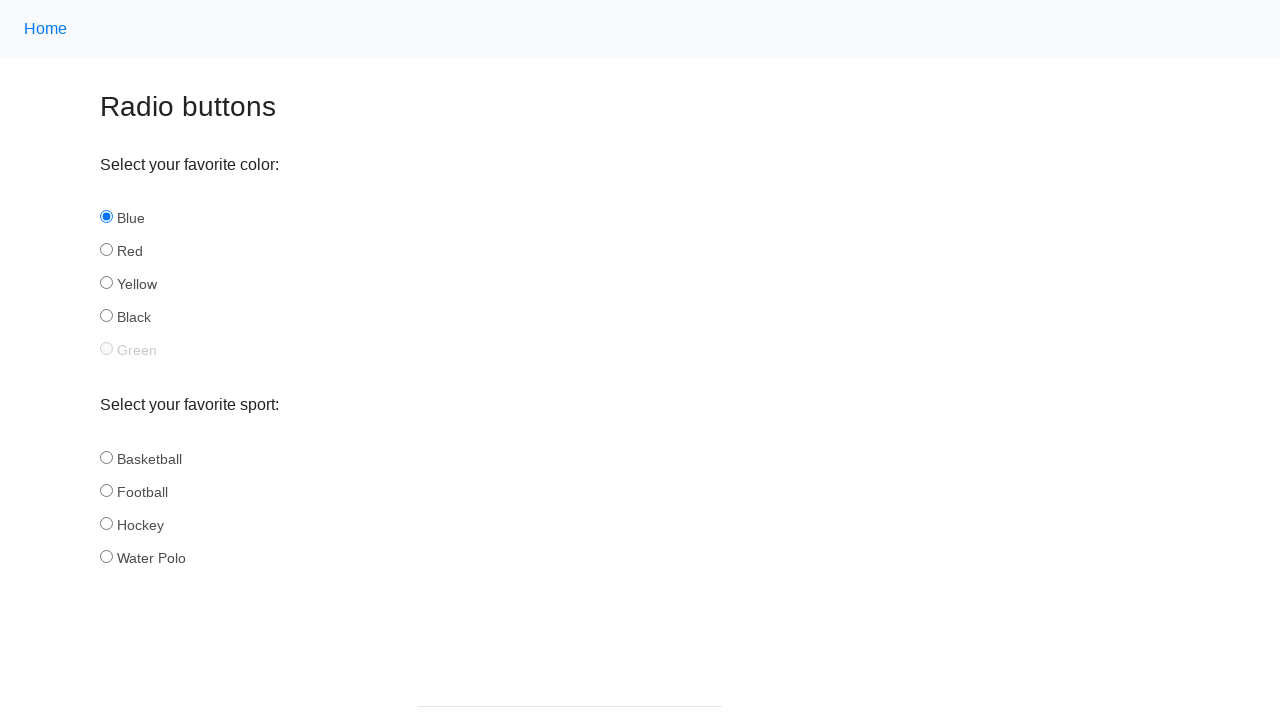

Retrieved 'type' attribute from radio button
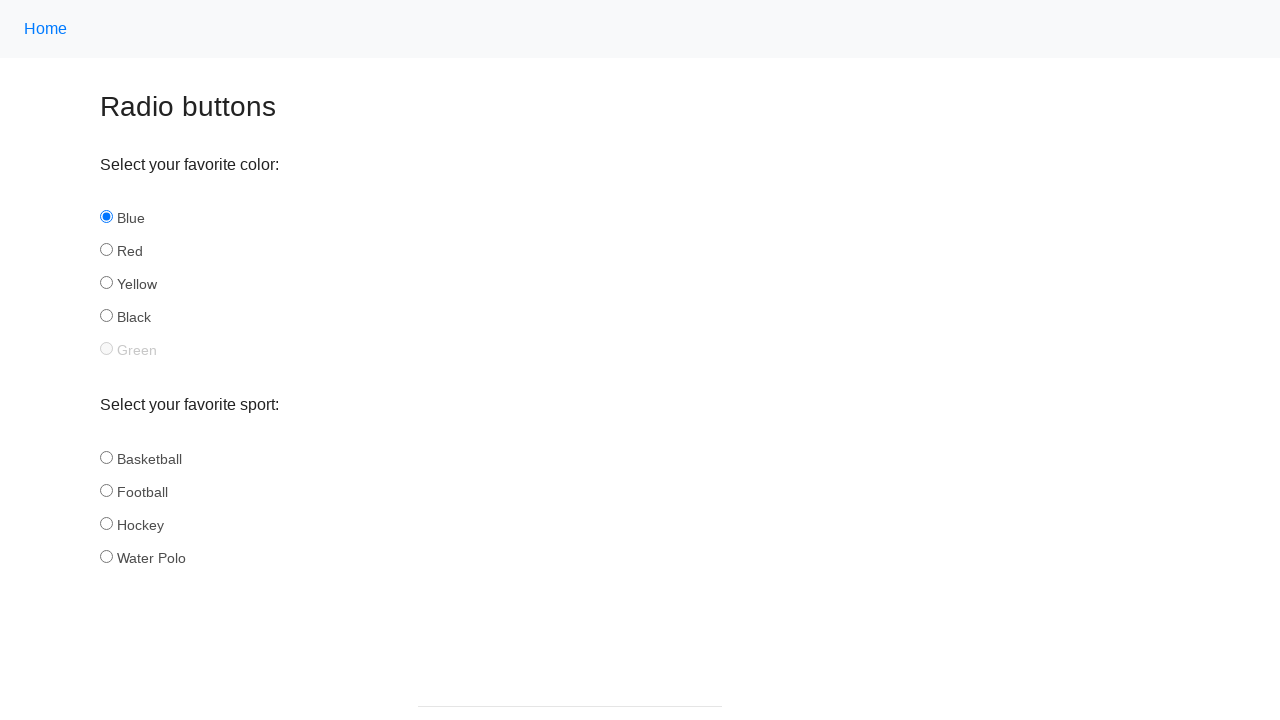

Retrieved 'name' attribute from radio button
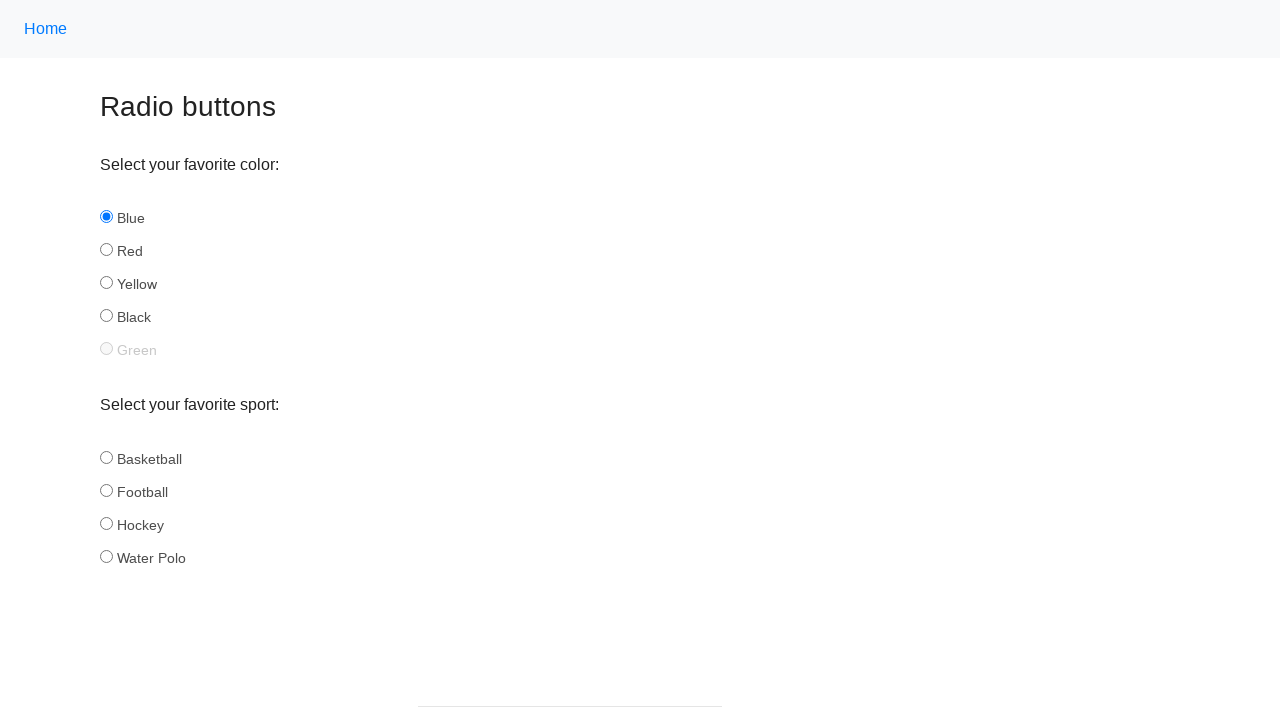

Retrieved 'checked' attribute from radio button
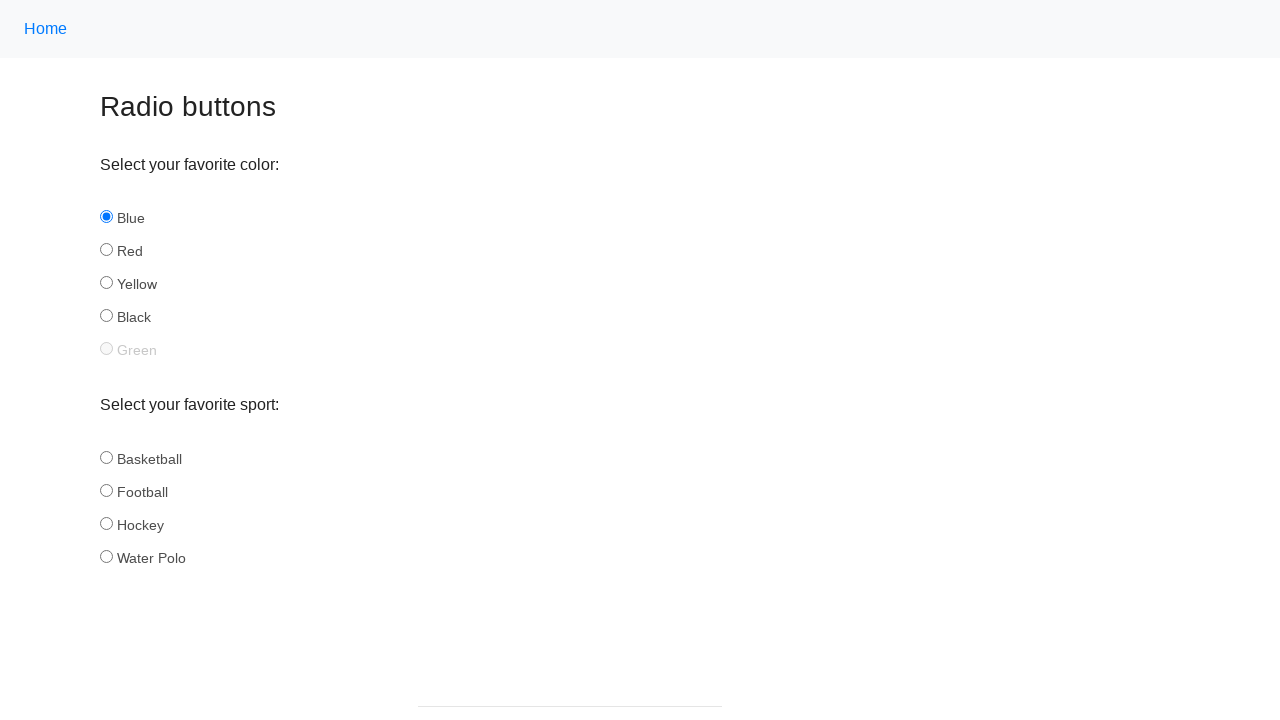

Retrieved 'outerHTML' attribute from radio button
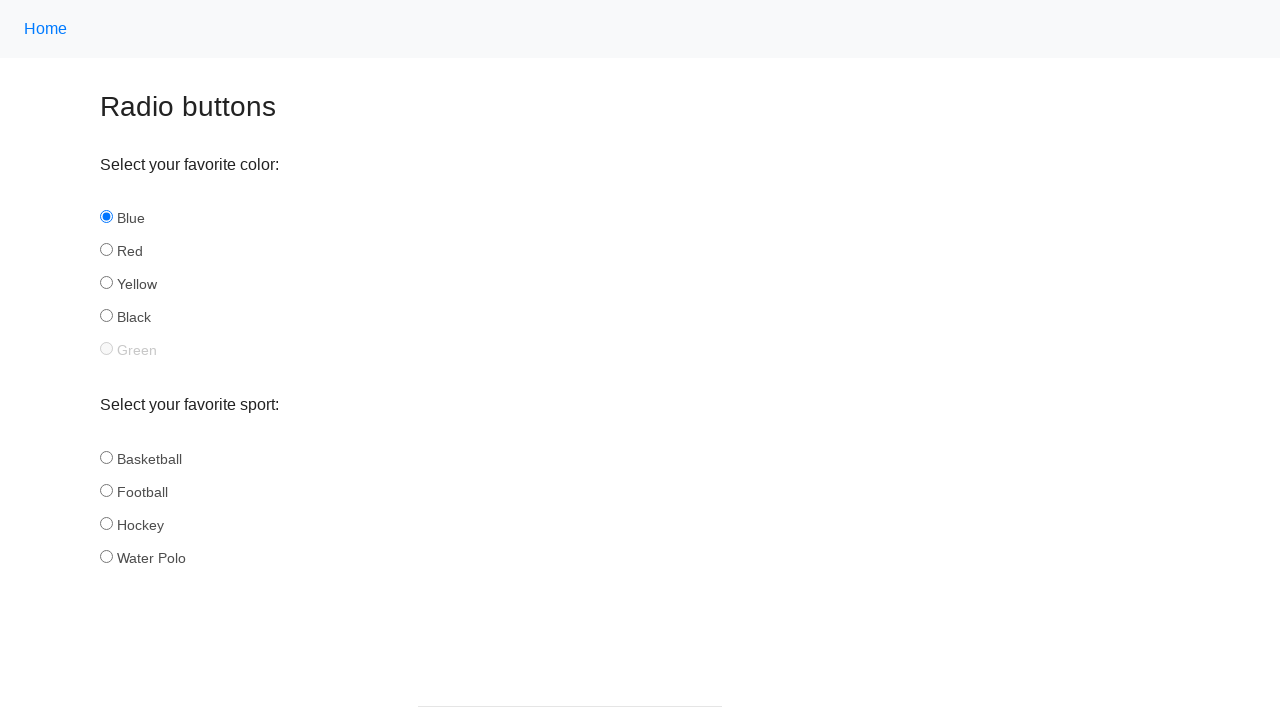

Navigated to multiple buttons page
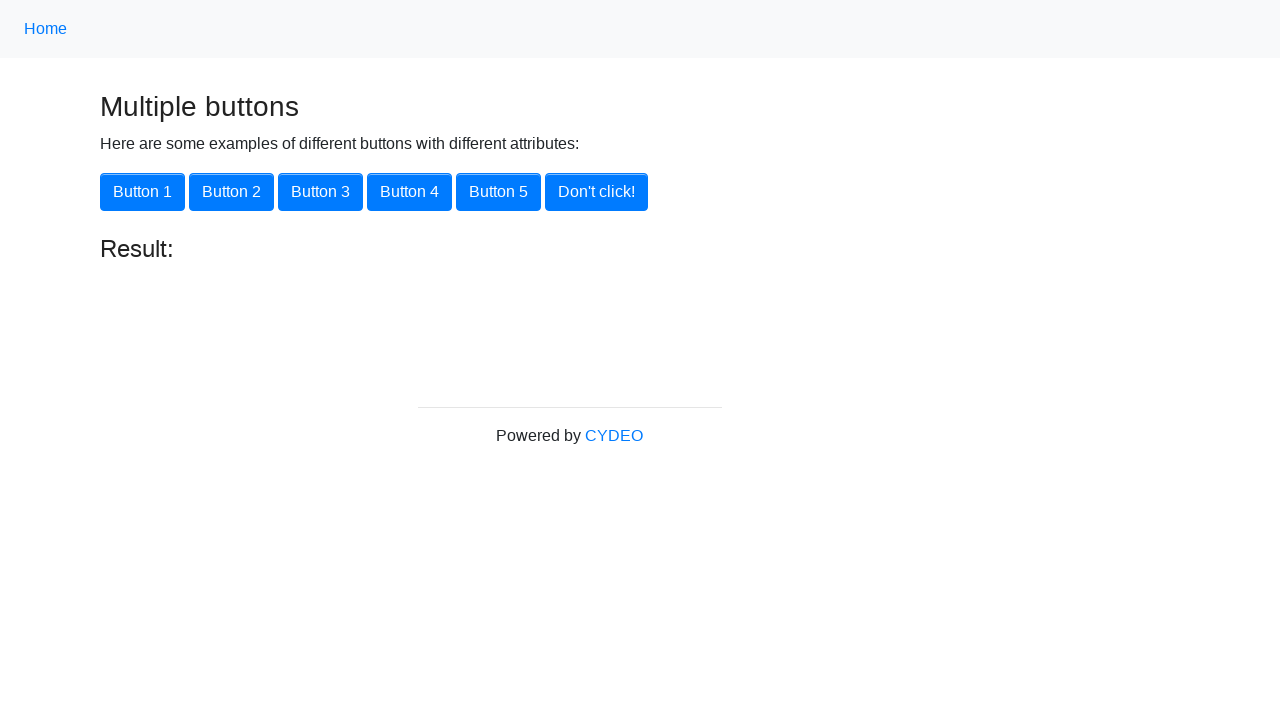

Located button2 element
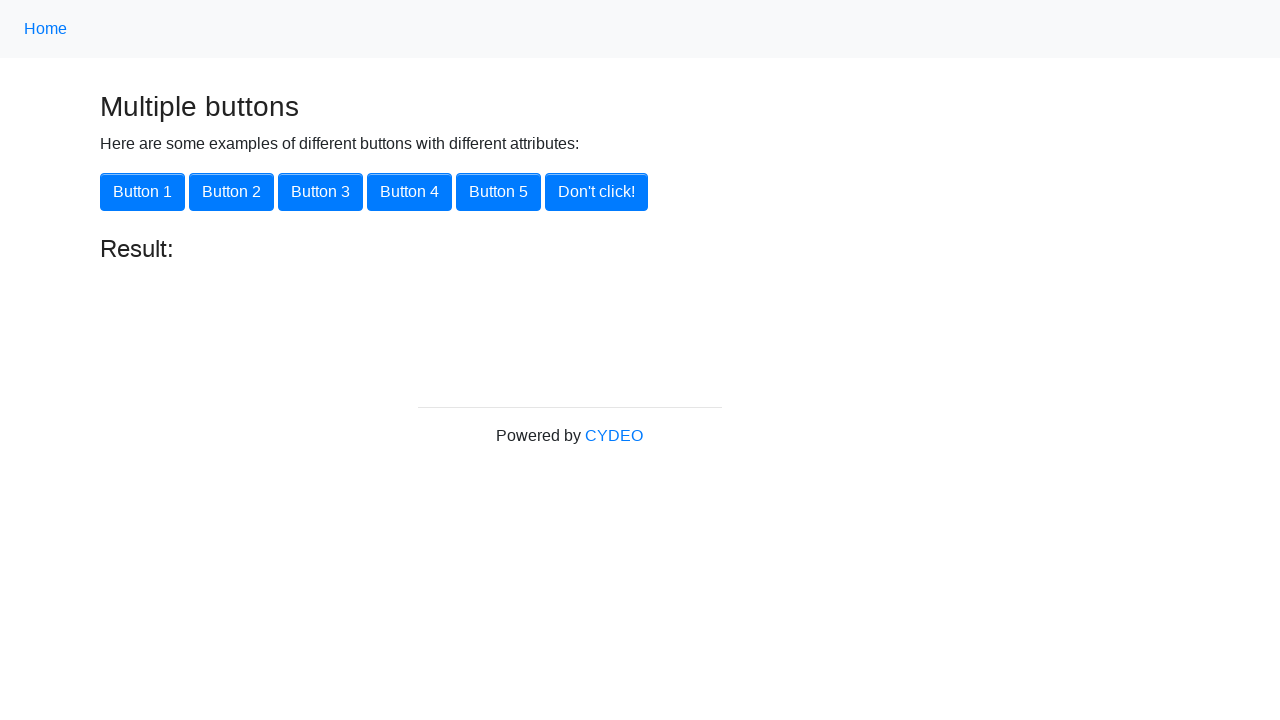

Retrieved 'outerHTML' attribute from button2
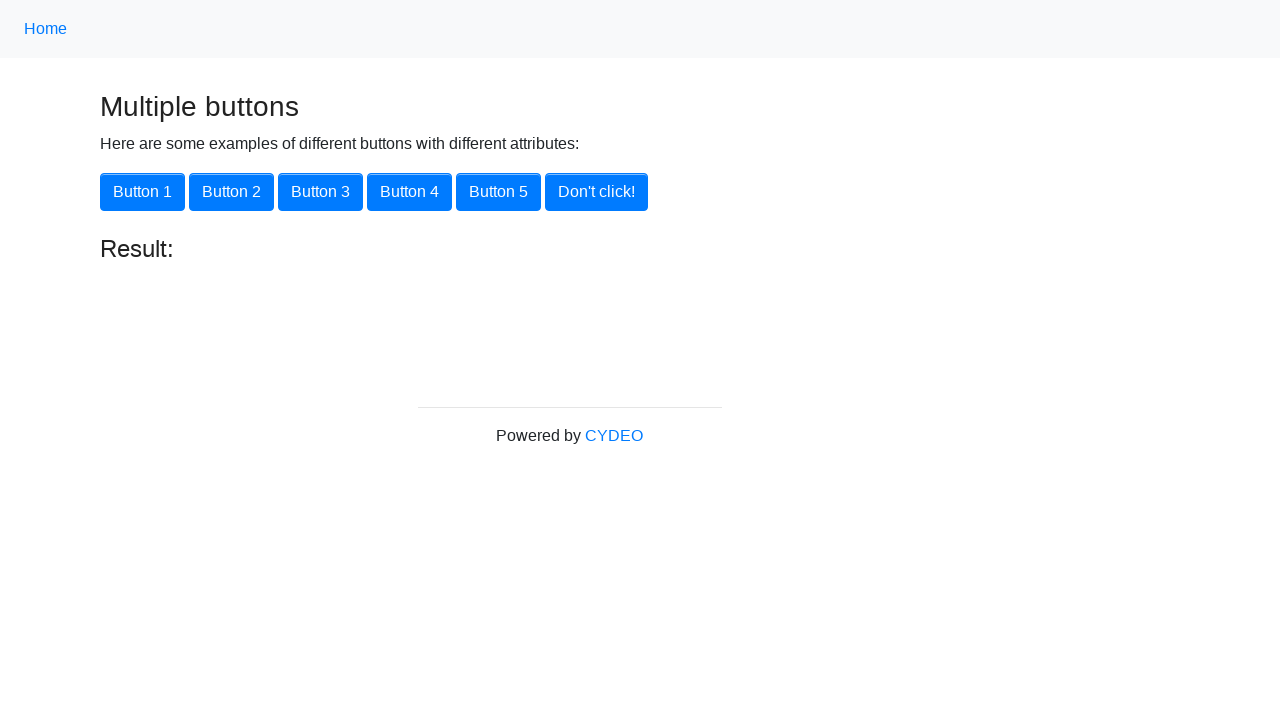

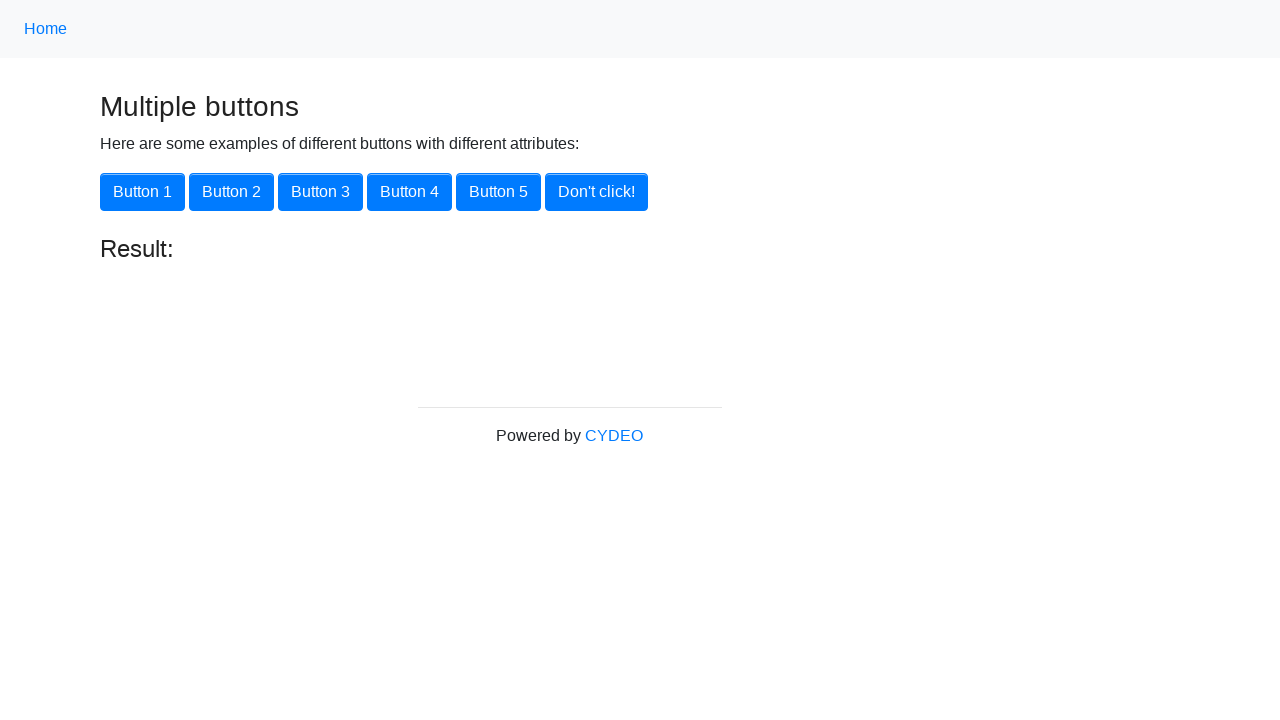